Tests clicking the full image button on a JPL Space page to reveal a larger featured image

Starting URL: https://data-class-jpl-space.s3.amazonaws.com/JPL_Space/index.html

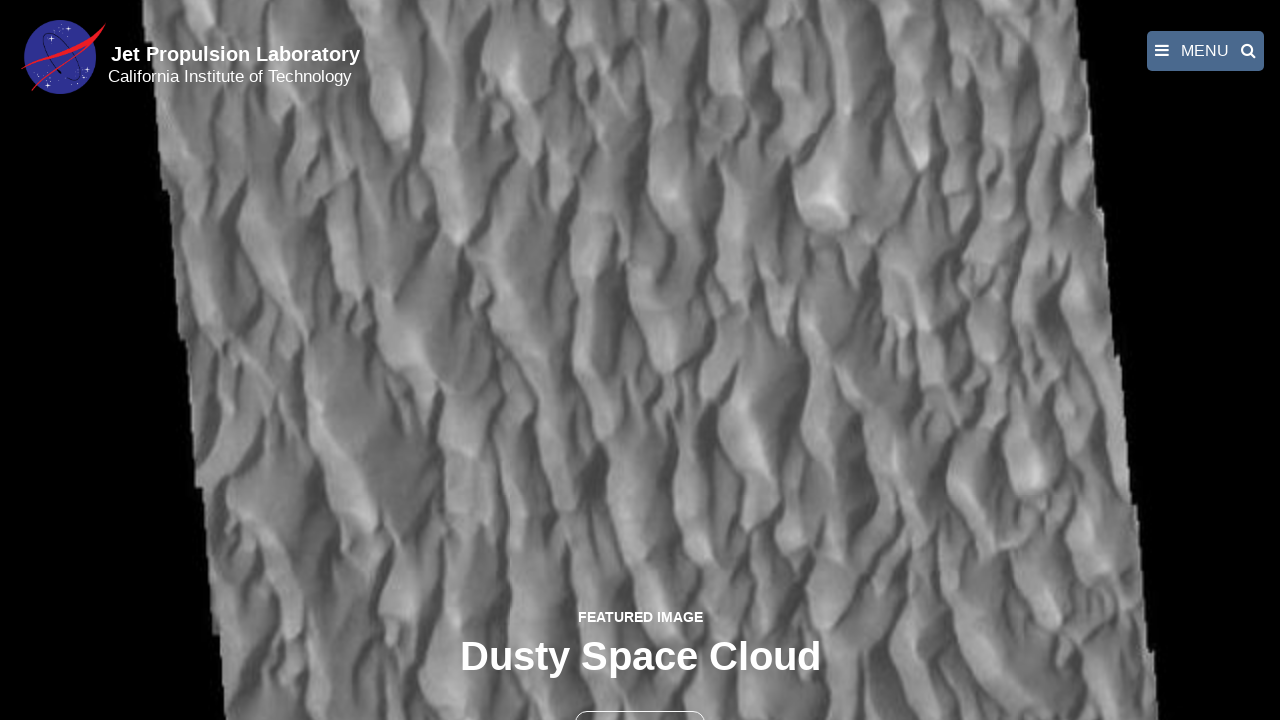

Navigated to JPL Space page
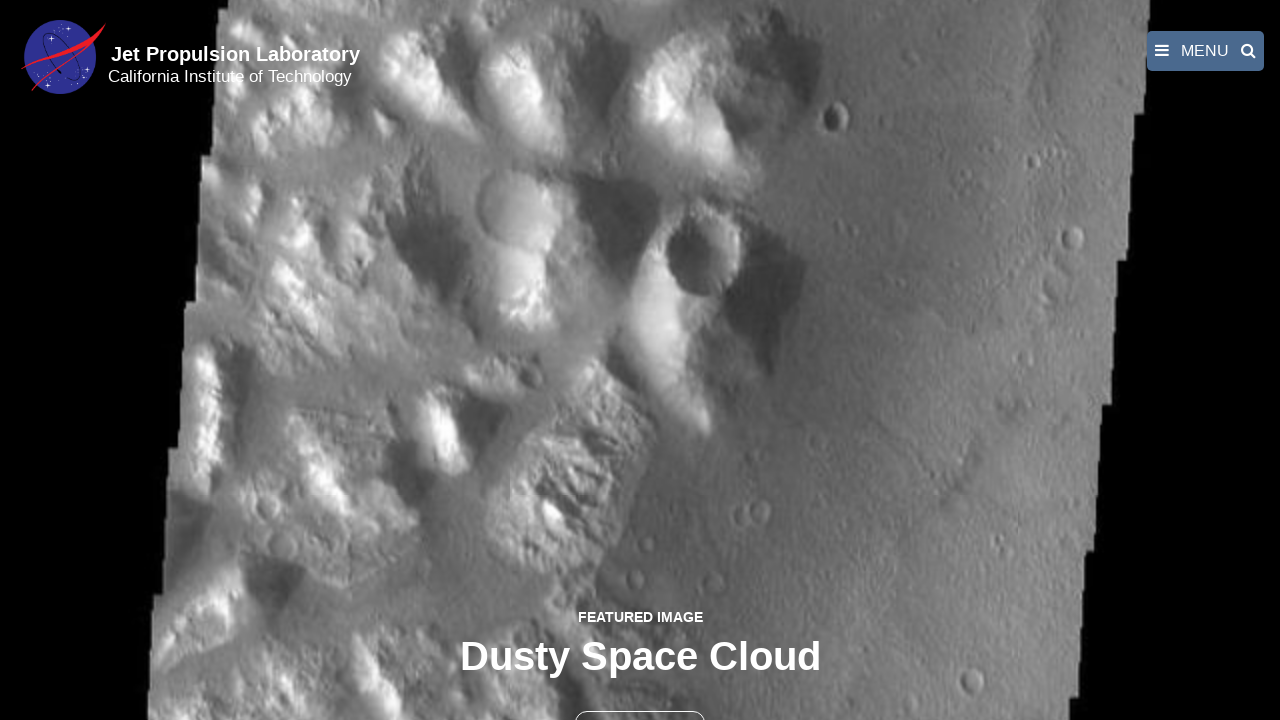

Clicked the full image button to reveal featured image at (640, 699) on button >> nth=1
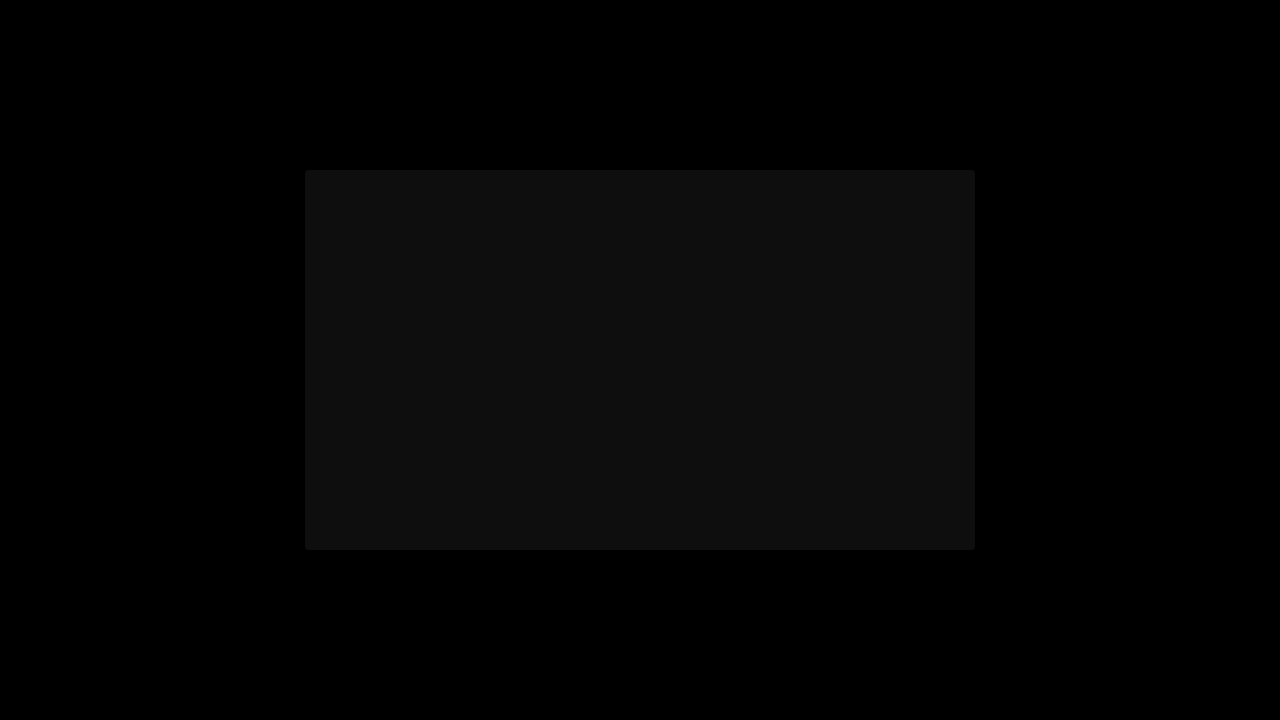

Fancybox image appeared on page
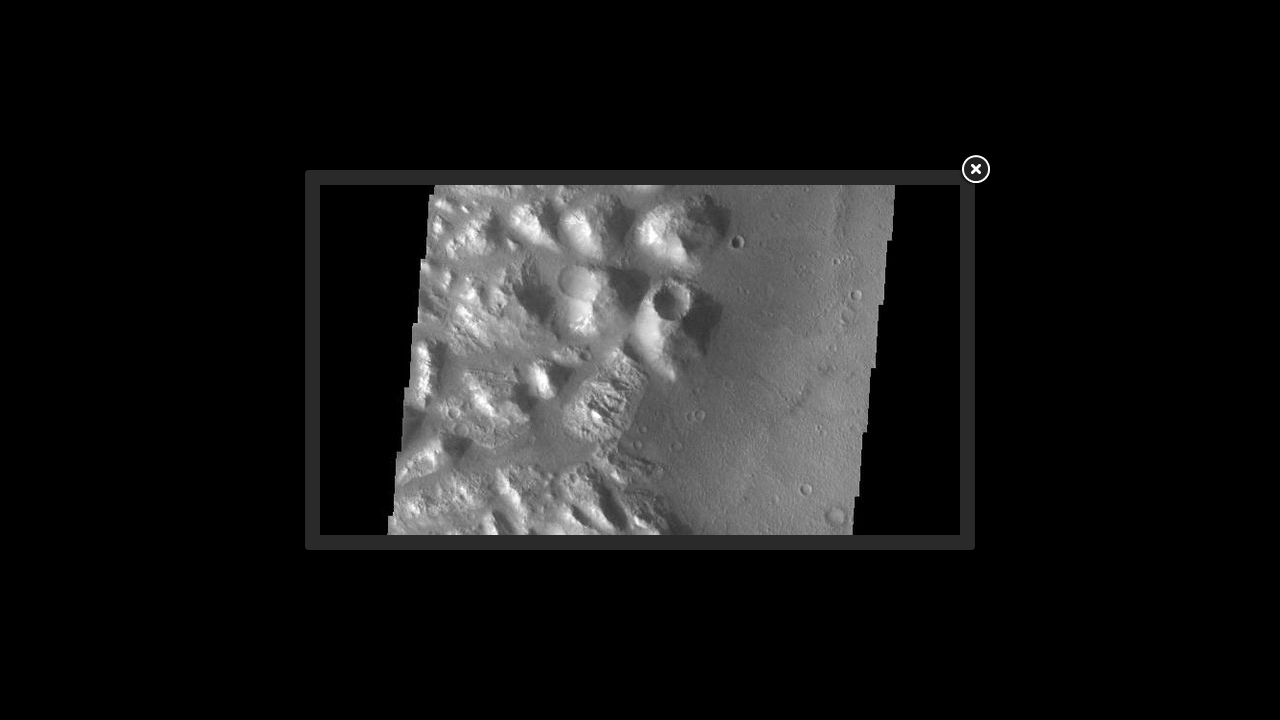

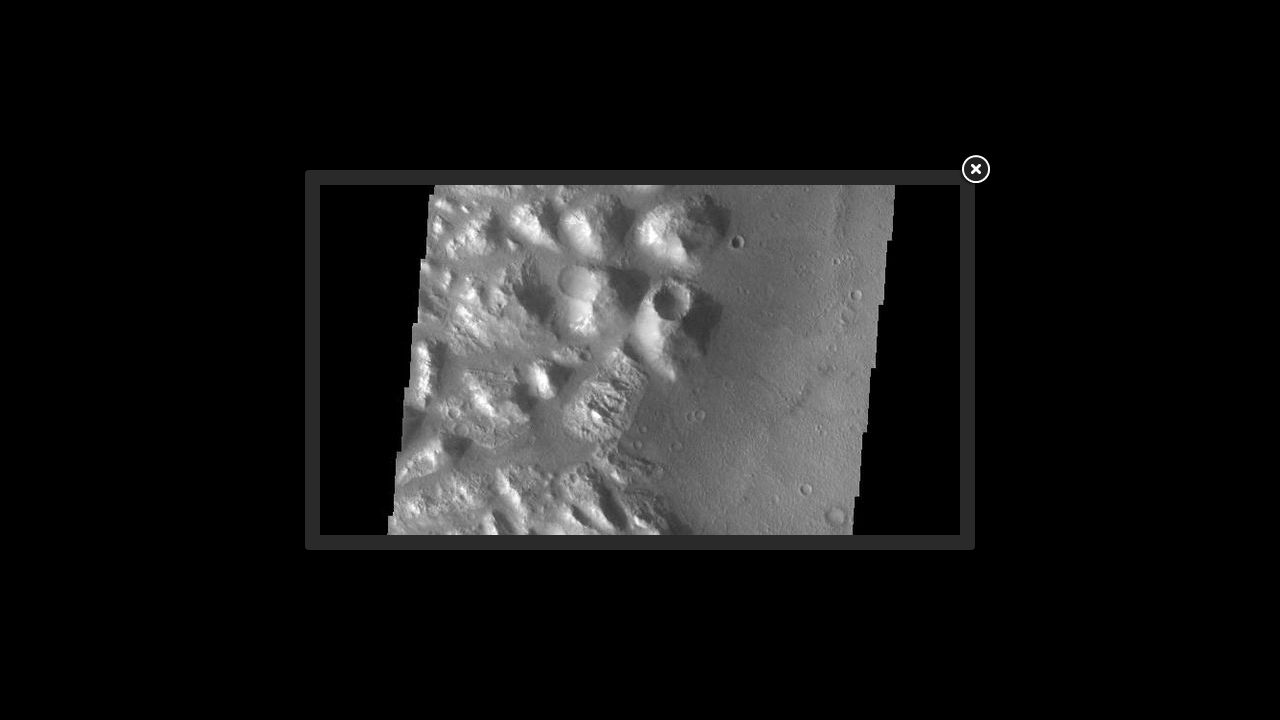